Tests e-commerce functionality by searching for products with "ca" keyword, adding multiple items to cart including specific "Cashews" product, and verifying the brand logo text

Starting URL: https://rahulshettyacademy.com/seleniumPractise/#/

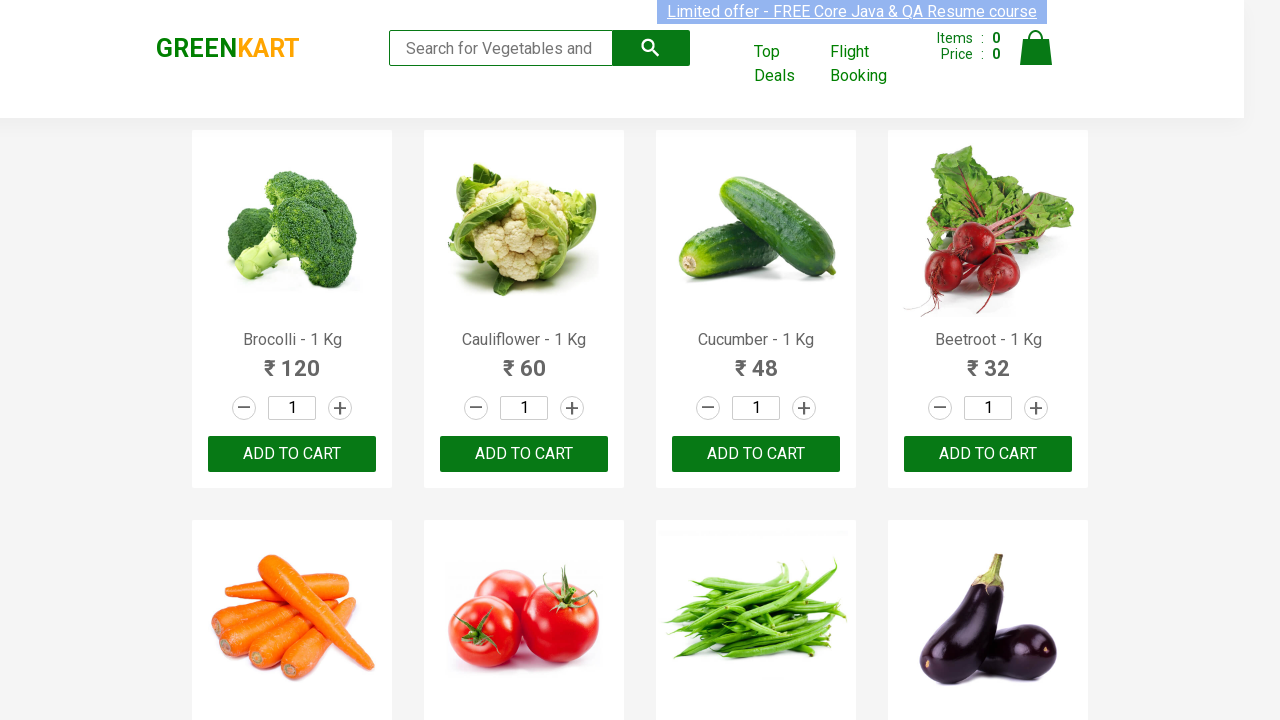

Filled search field with 'ca' keyword on .search-keyword
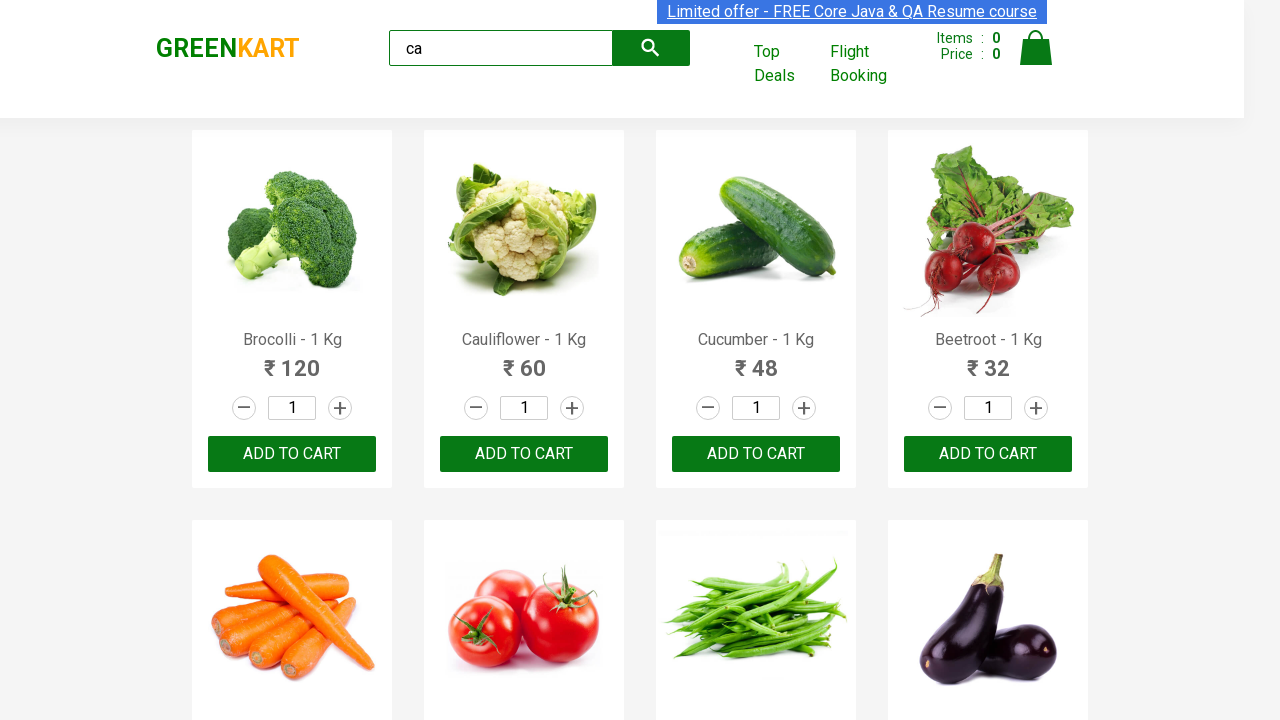

Waited for products to load
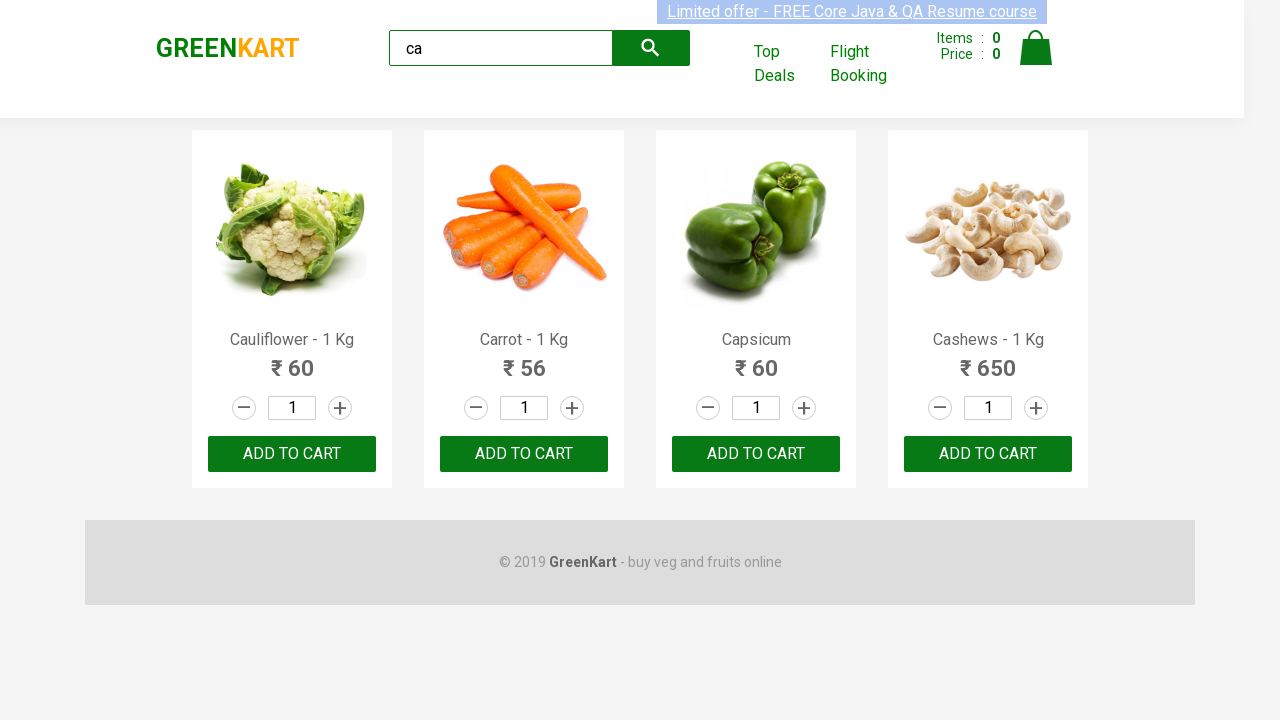

Clicked ADD TO CART for third product at (756, 454) on :nth-child(3) > .product-action > button
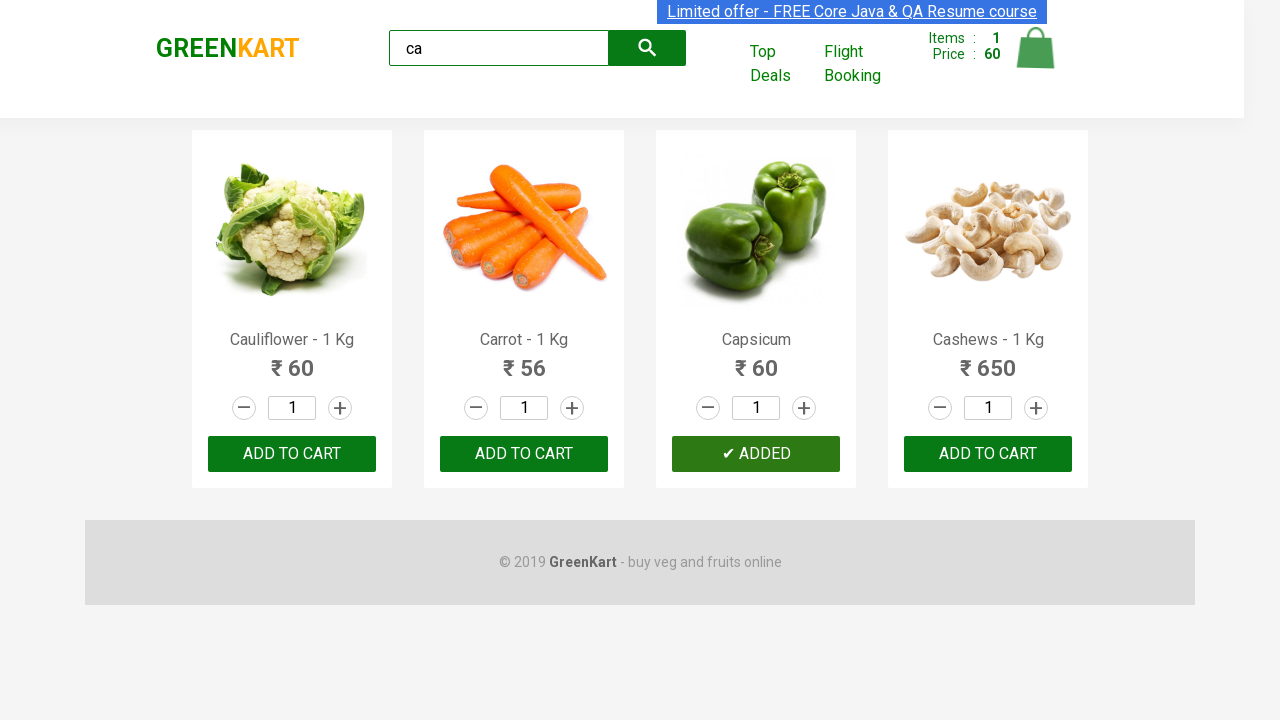

Clicked ADD TO CART for product at index 2 at (756, 454) on .products .product >> nth=2 >> button:has-text('ADD TO CART')
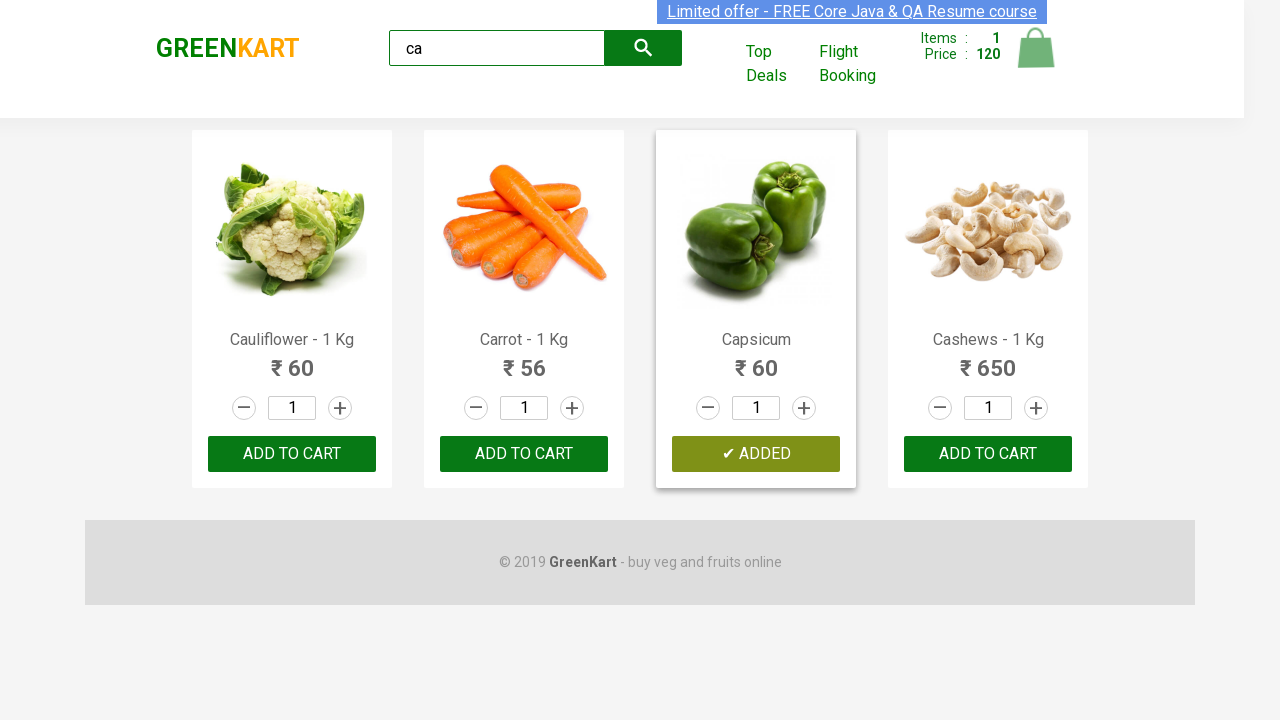

Found and clicked ADD TO CART for Cashews product at (988, 454) on .products .product >> nth=3 >> button
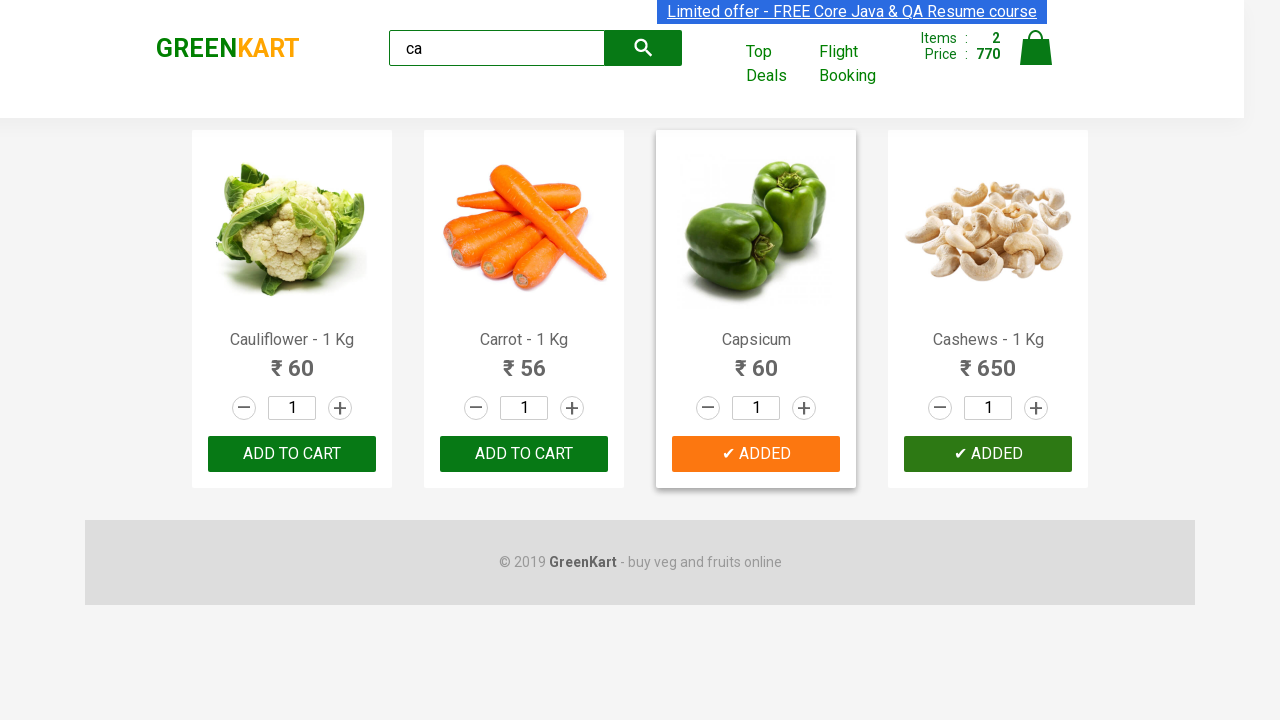

Verified brand logo text is 'GREENKART'
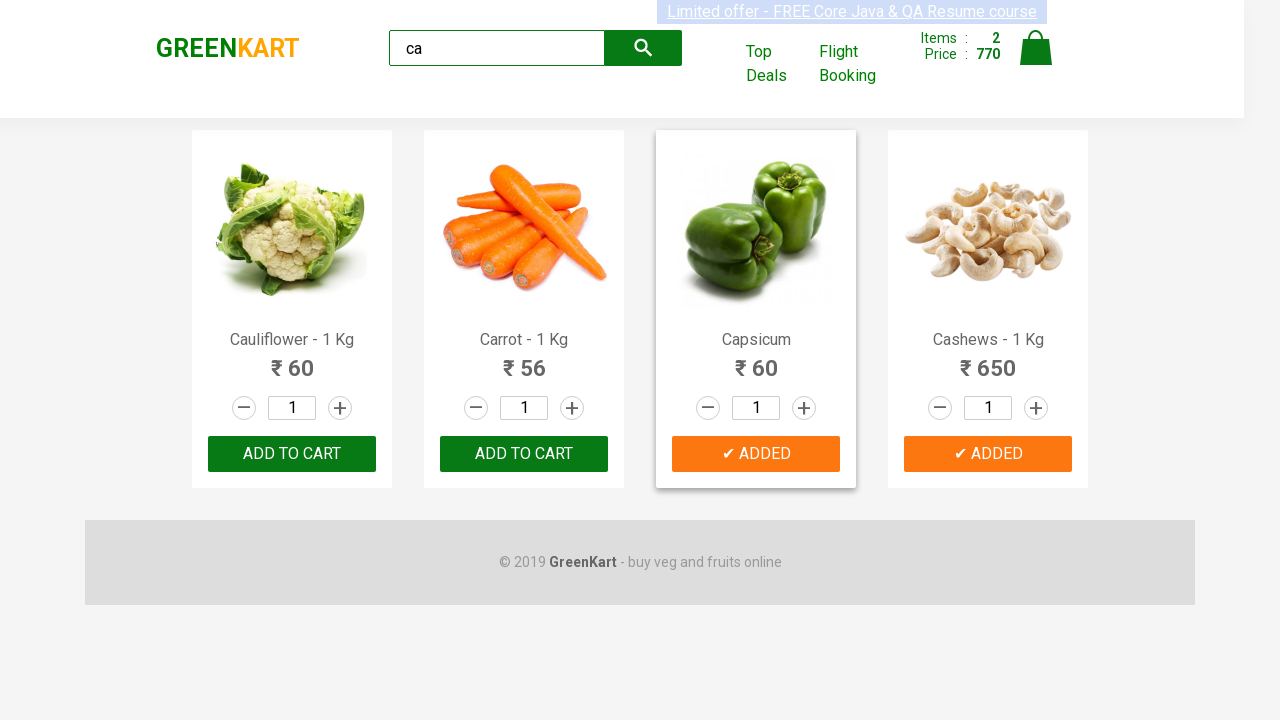

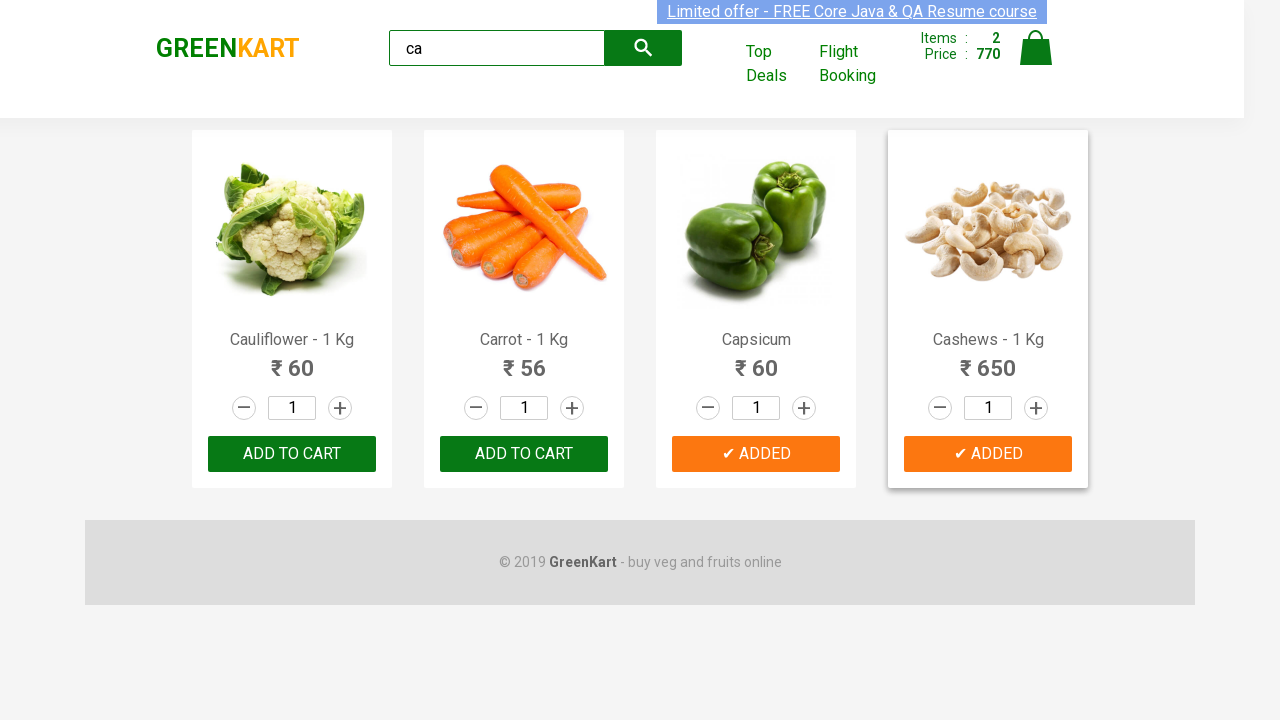